Tests JavaScript execution capabilities by scrolling to bottom and top of page, modifying element styles (adding red border to h3), removing an attribute from a link, and clicking that link.

Starting URL: https://the-internet.herokuapp.com/floating_menu

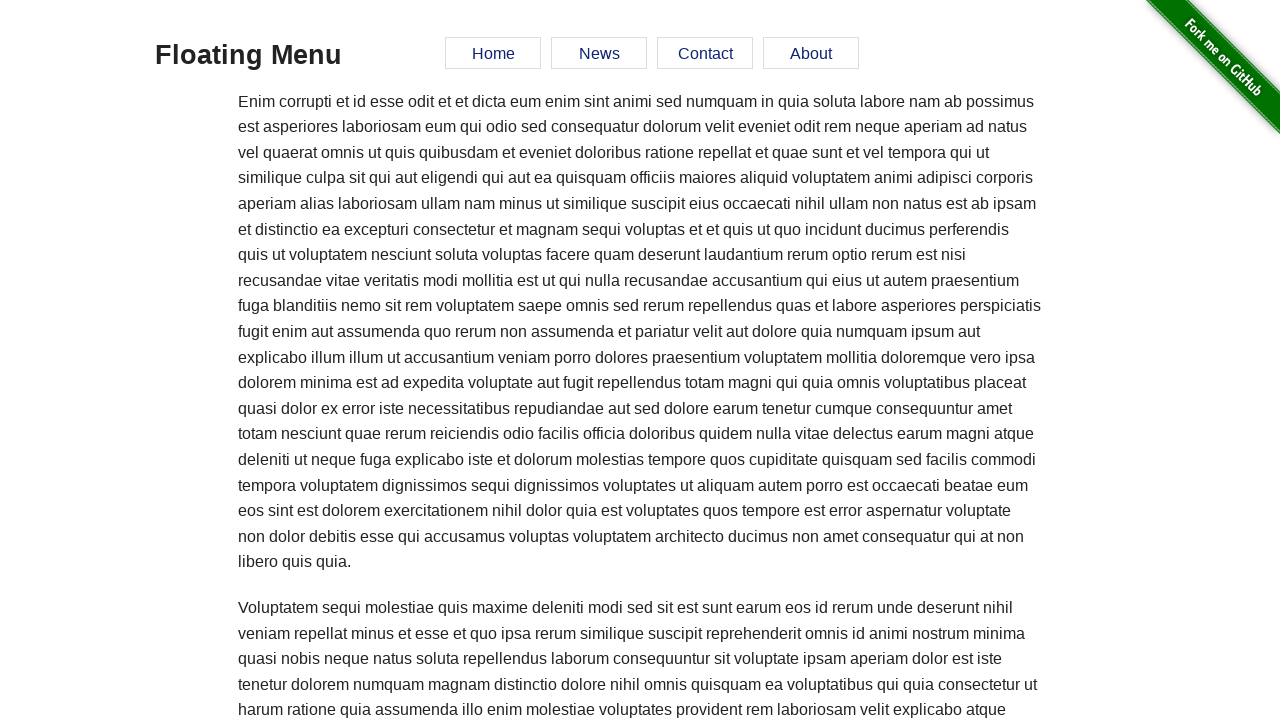

Scrolled to bottom of page
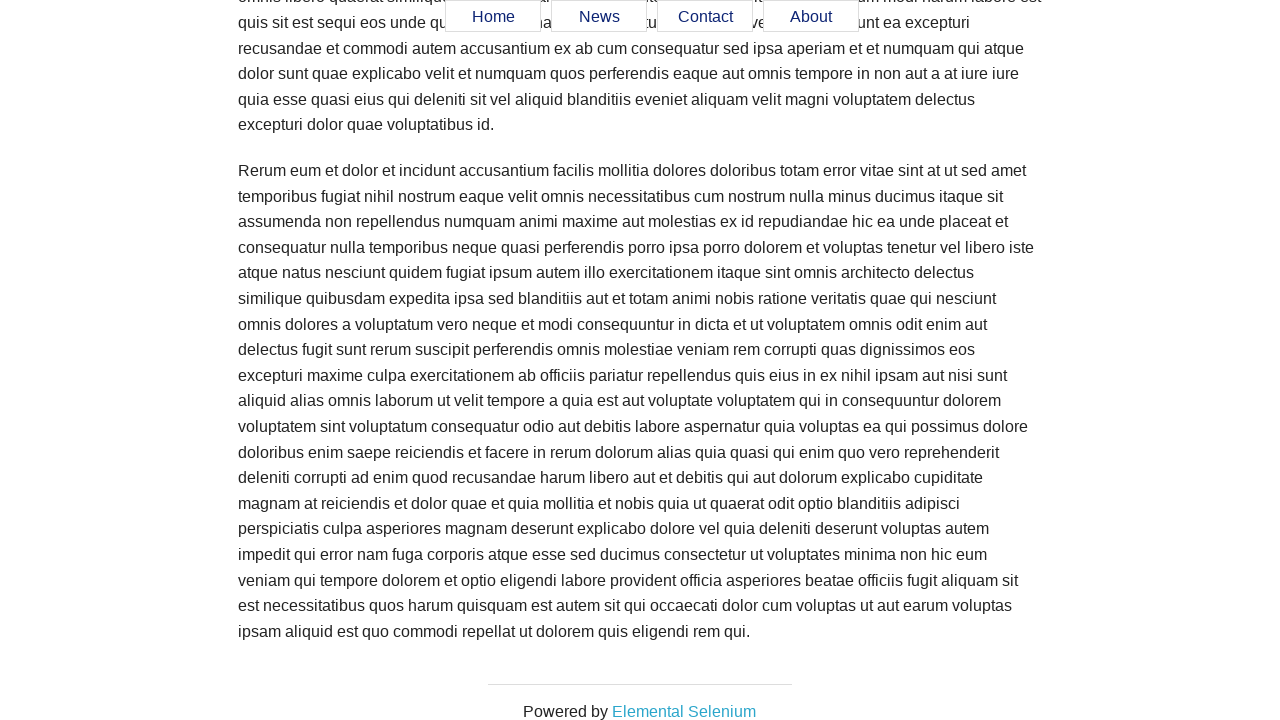

Scrolled back to top of page
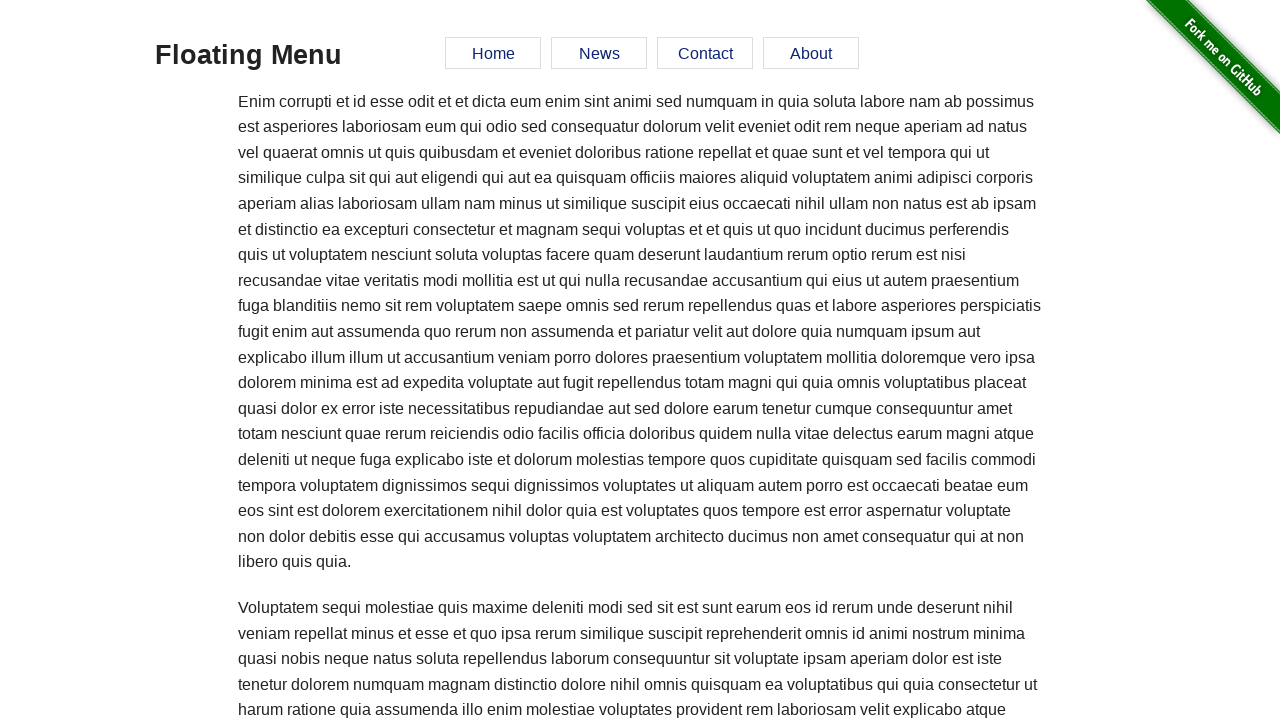

Added 4px solid red border to h3 element
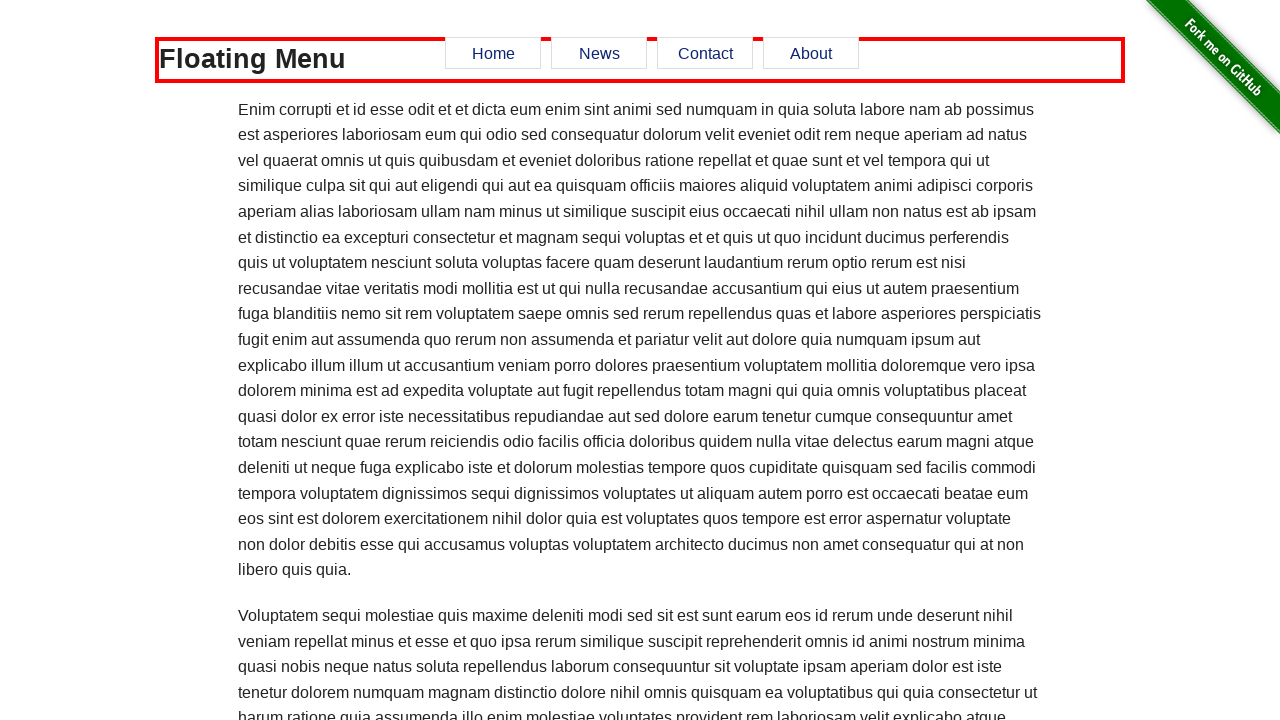

Removed target attribute from Elemental Selenium link
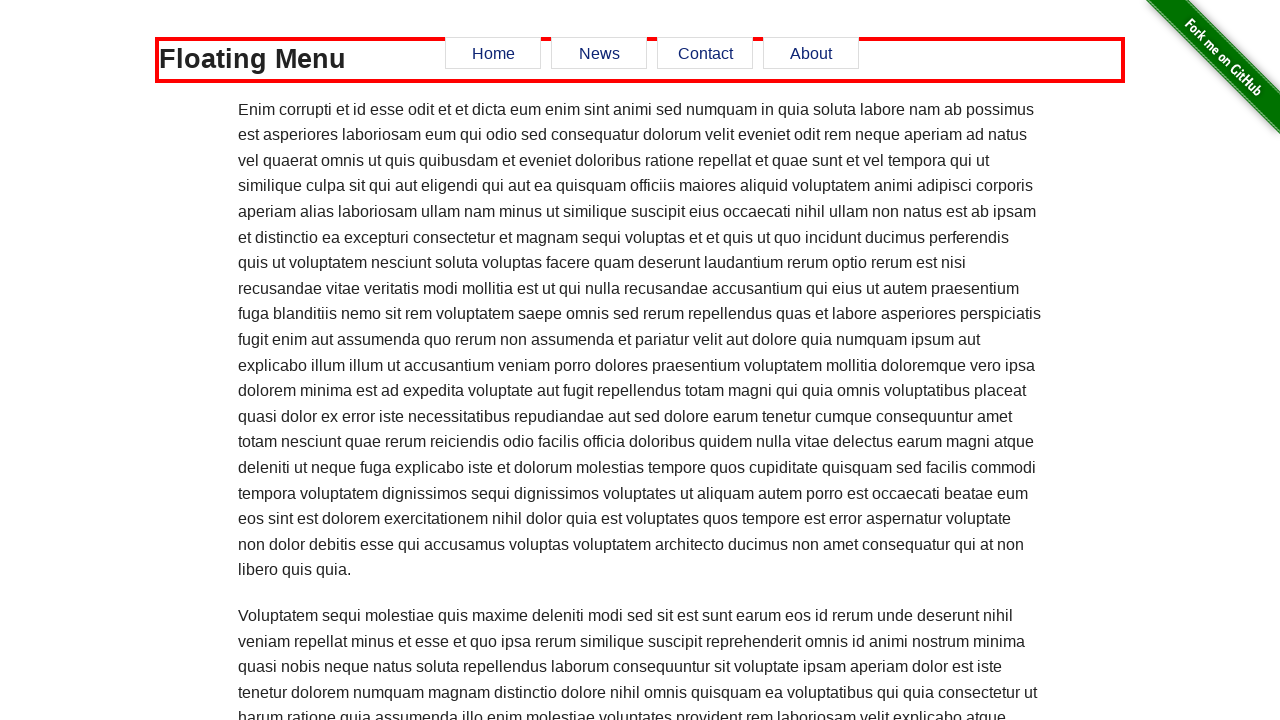

Clicked Elemental Selenium link at (684, 712) on [href="http://elementalselenium.com/"]
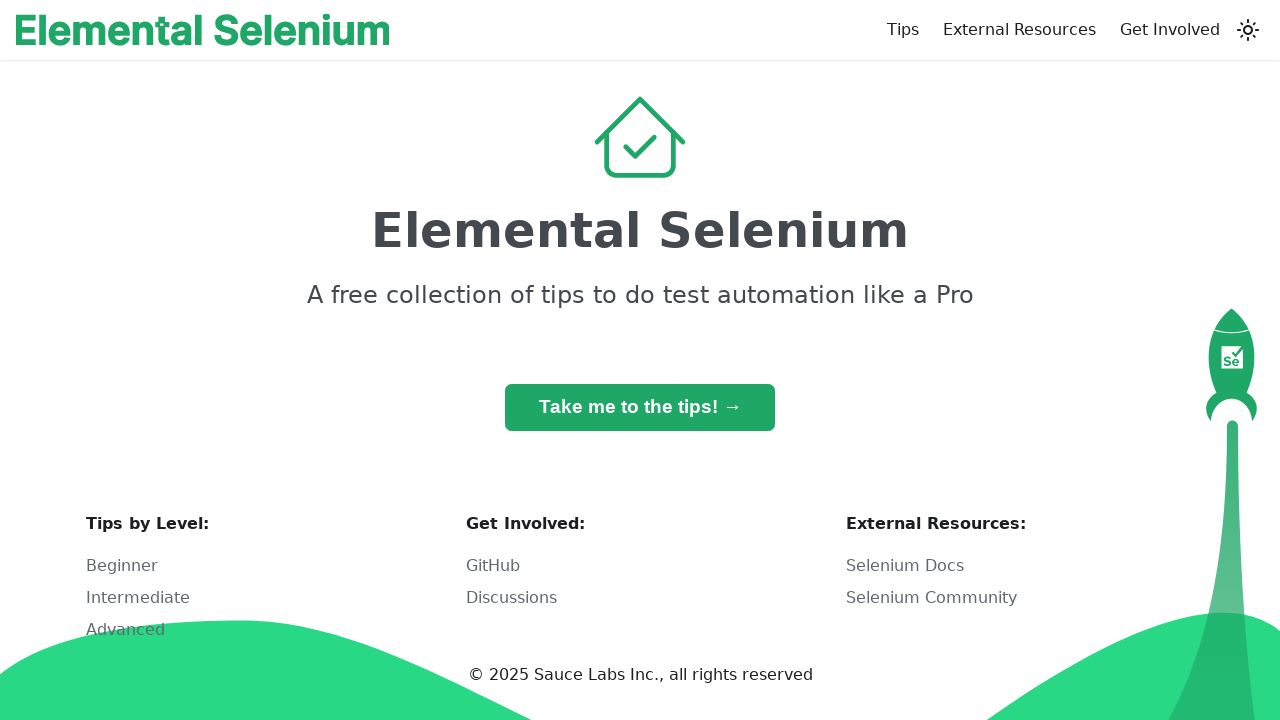

Navigation to Elemental Selenium completed and page loaded
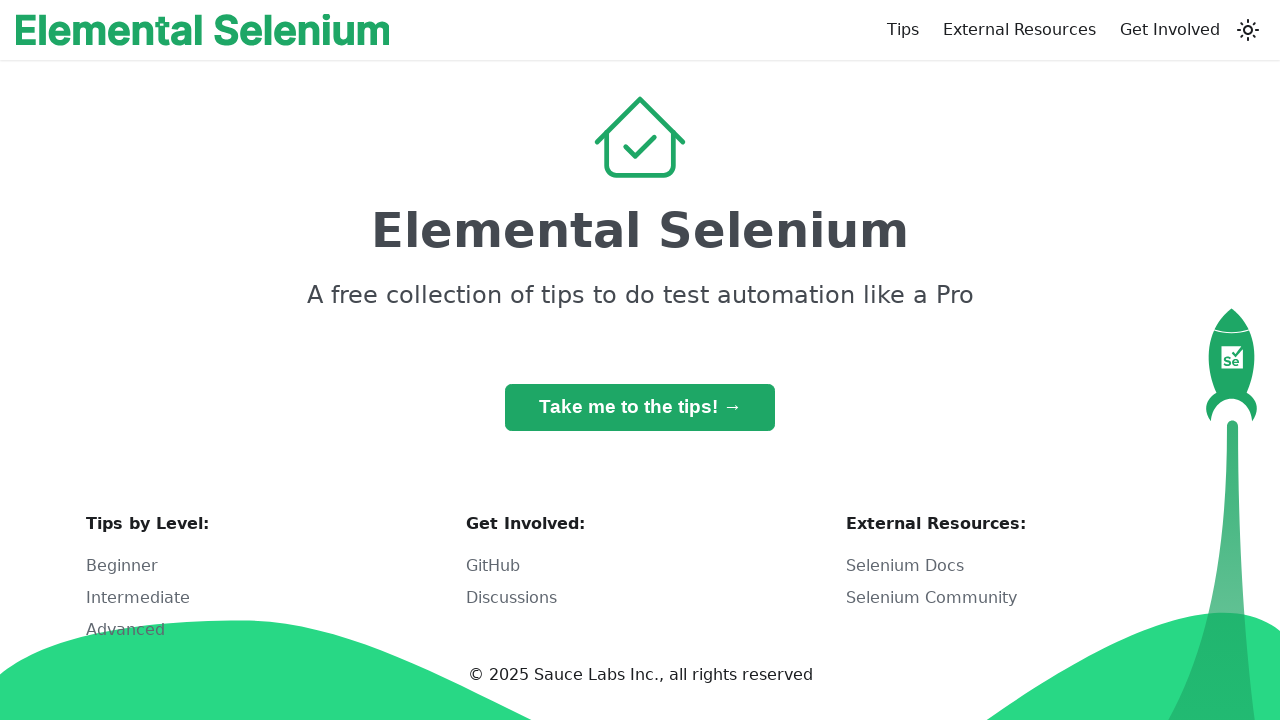

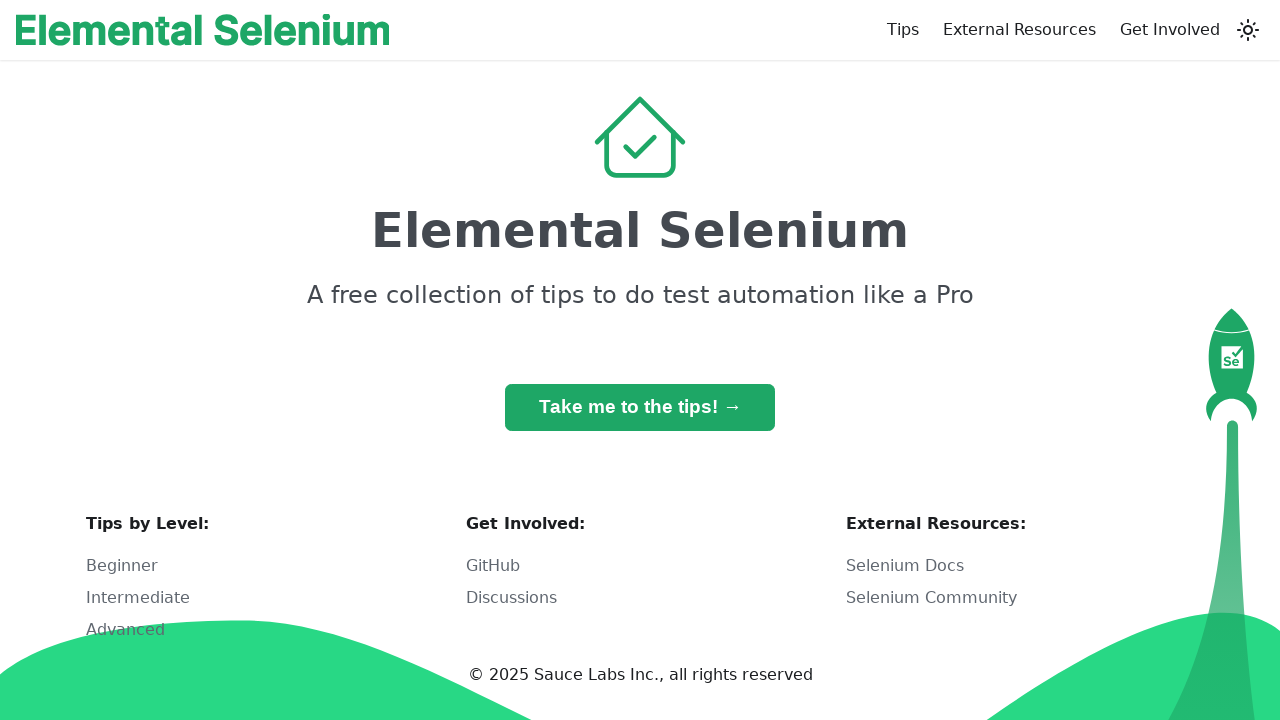